Verifies that the "Log In" button on the NextBaseCRM login page displays the expected text "Log In" by checking the button's value attribute.

Starting URL: https://login1.nextbasecrm.com/

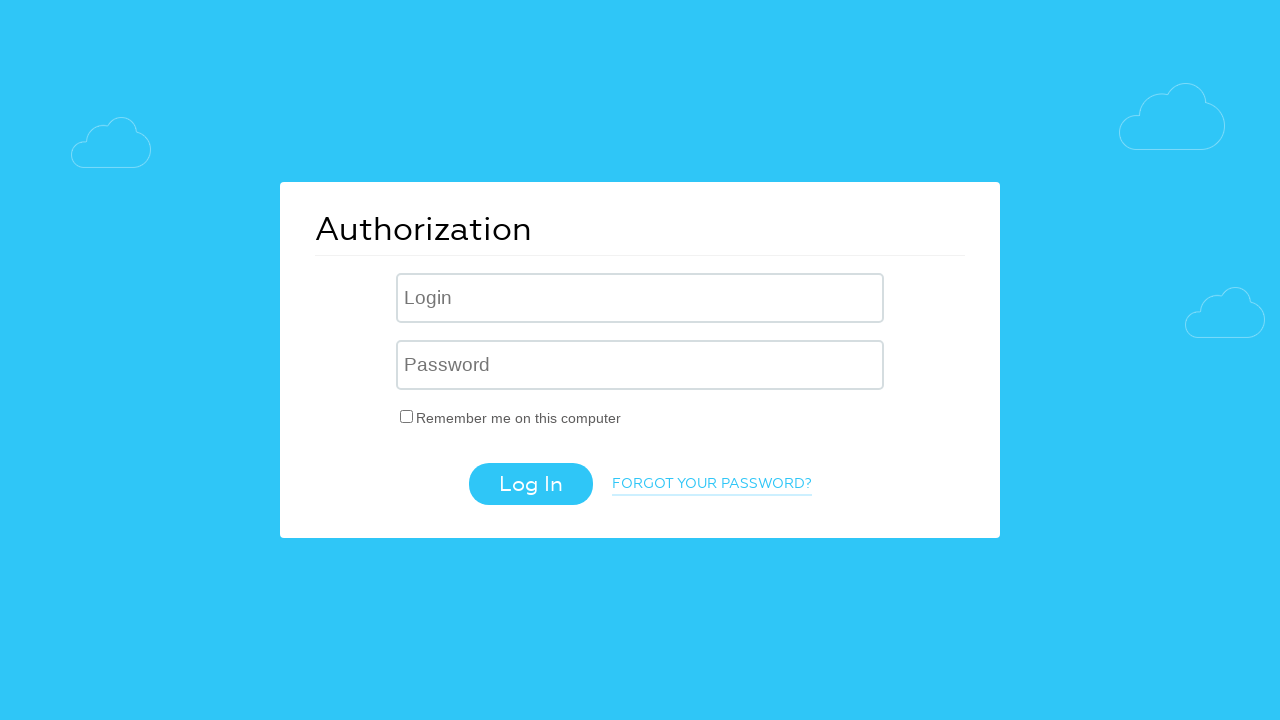

Navigated to NextBaseCRM login page
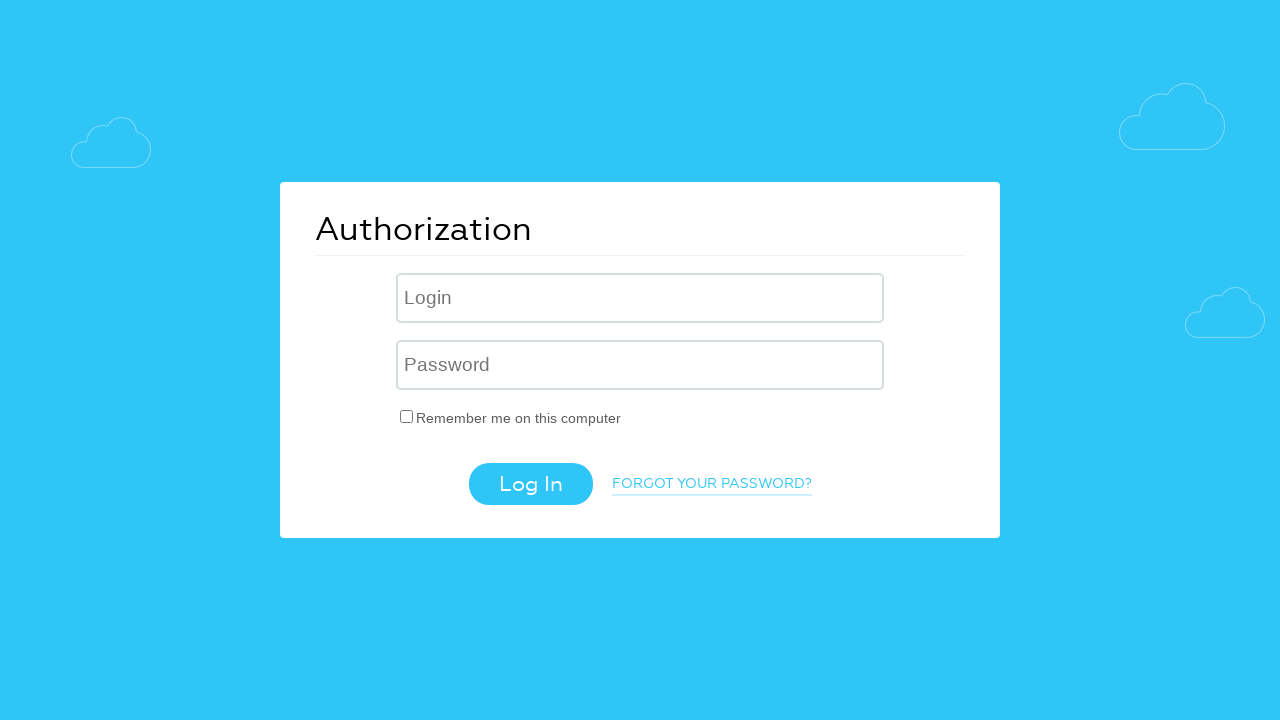

Located login button using xpath selector
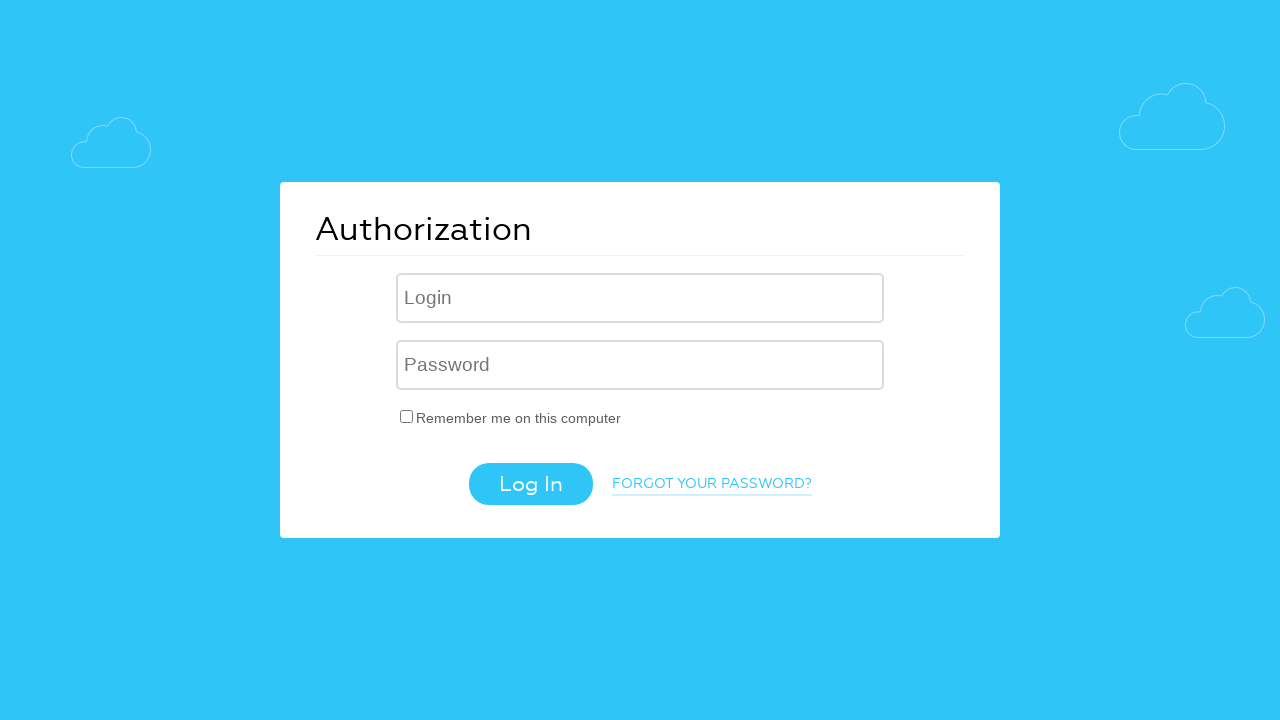

Verified login button is visible
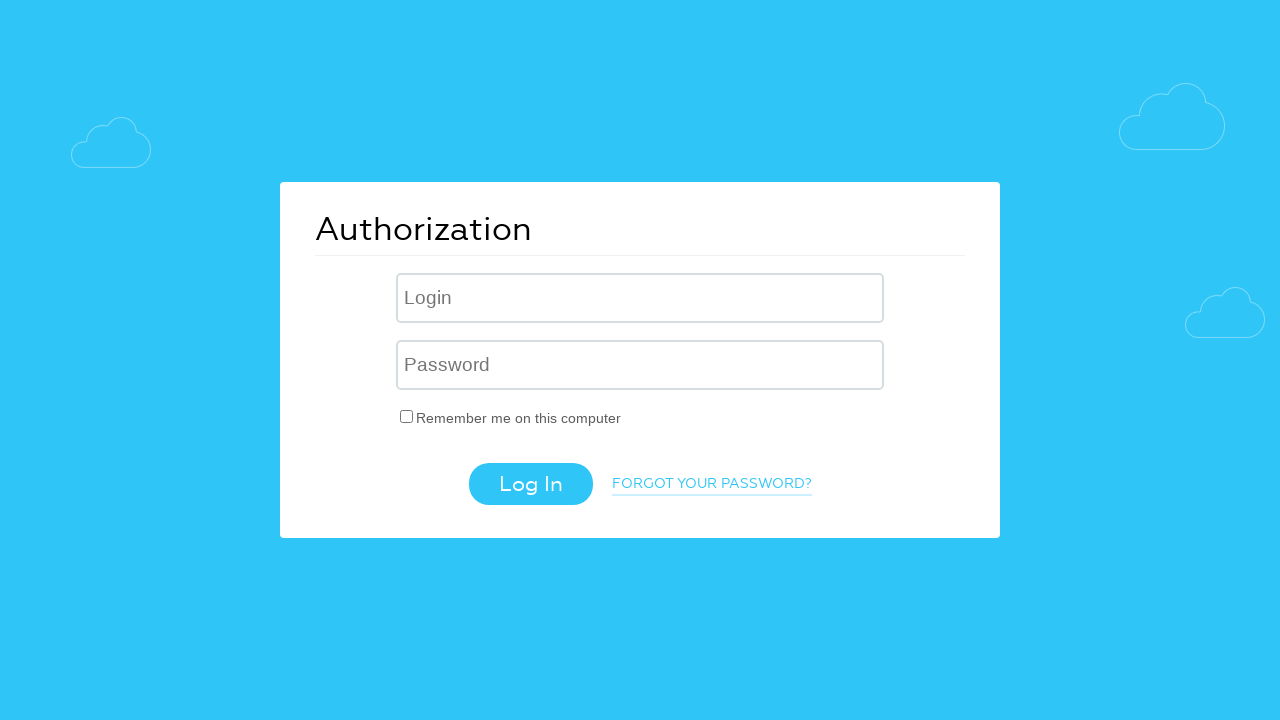

Retrieved value attribute from login button
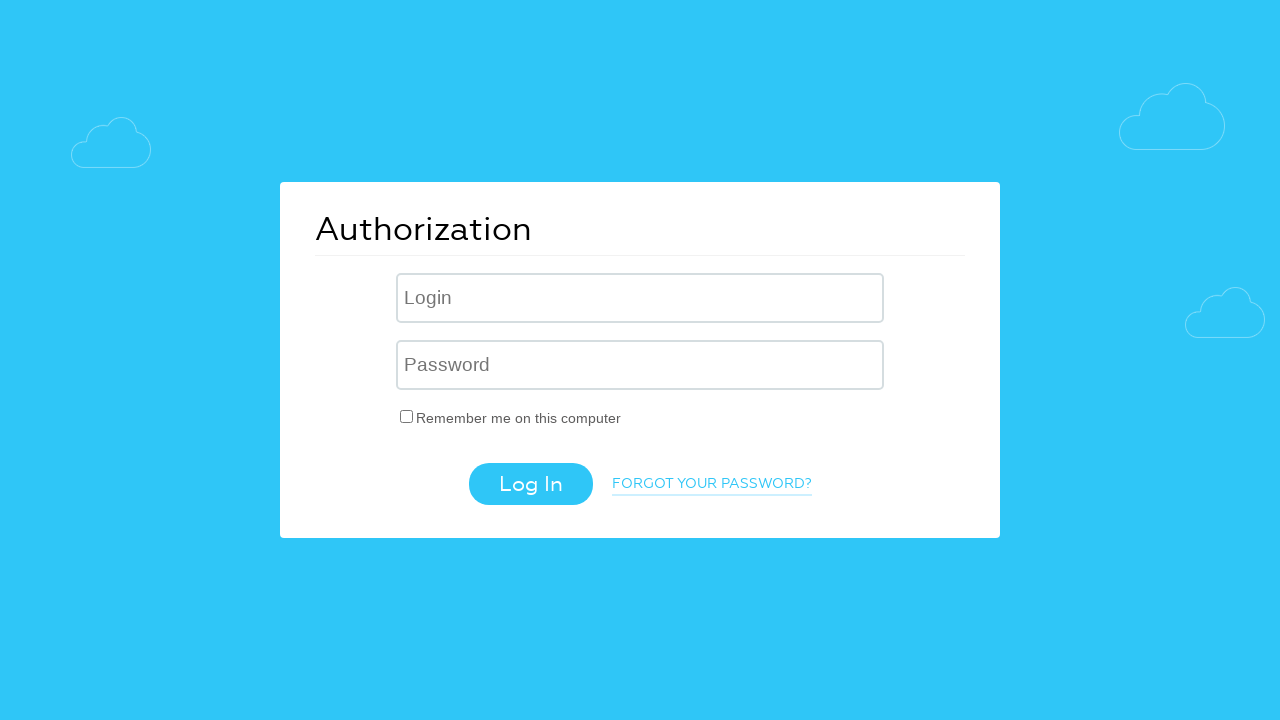

Login button text verification PASSED - button displays 'Log In' as expected
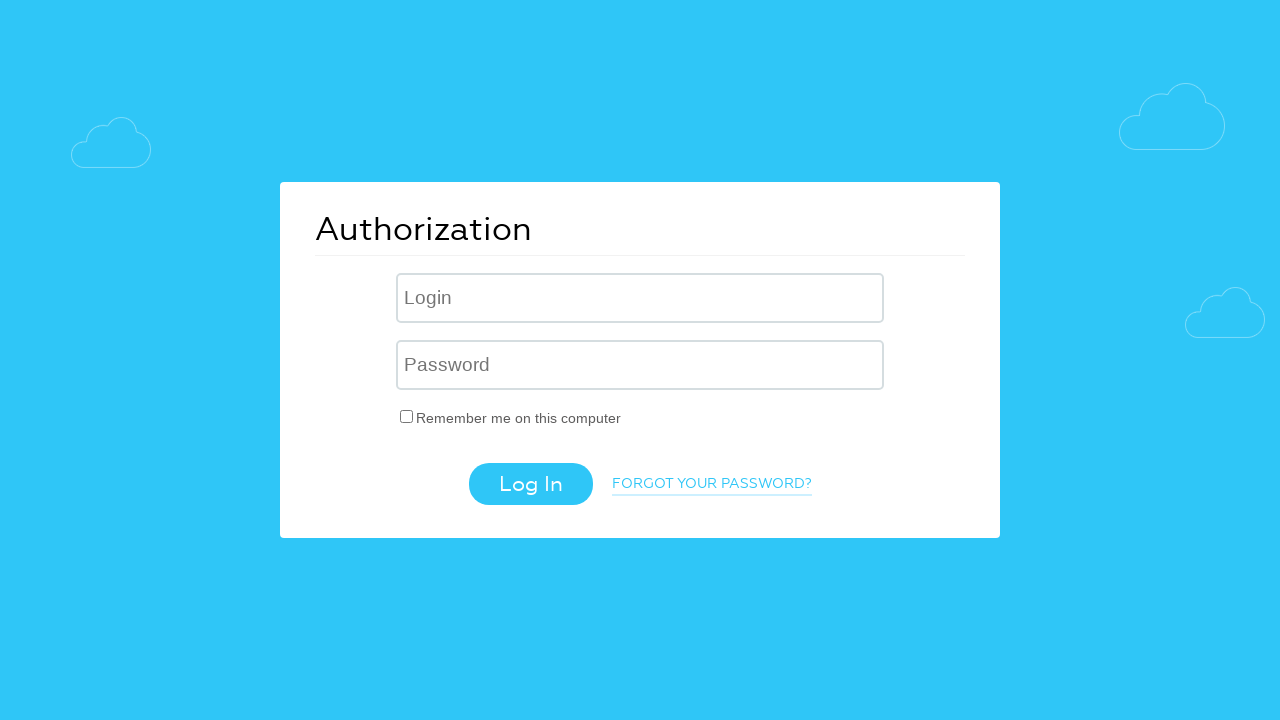

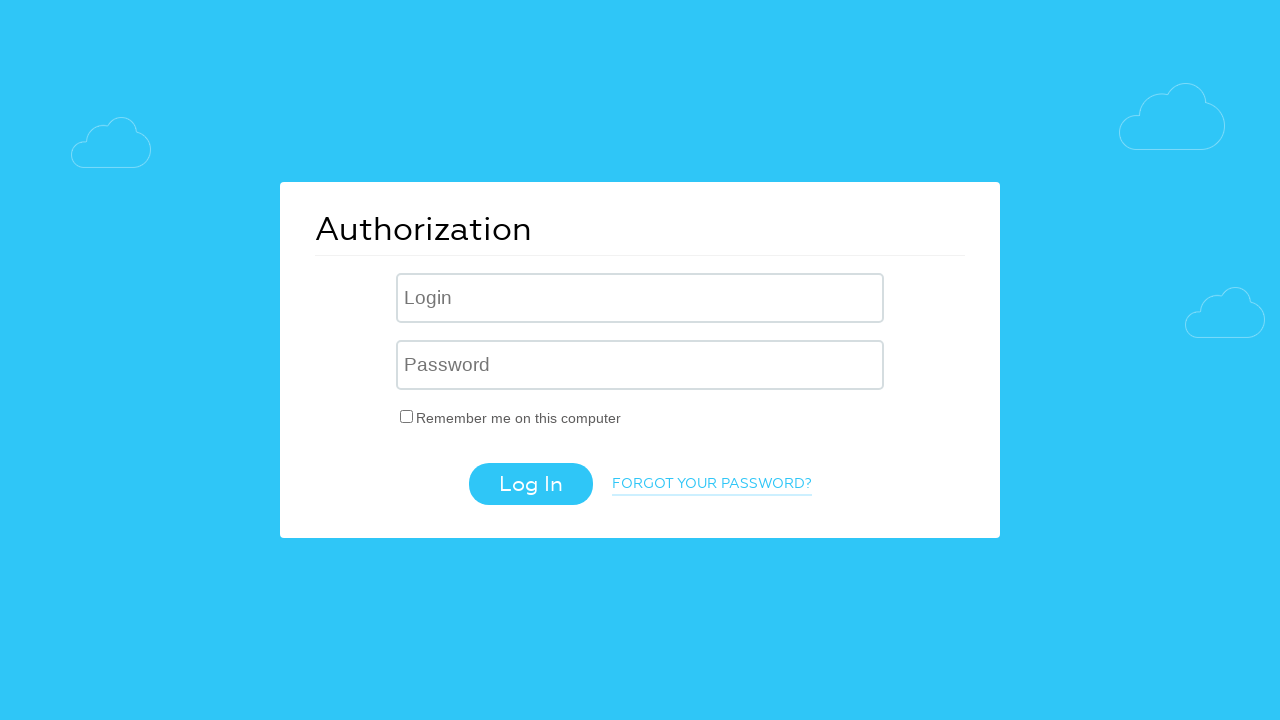